Tests login form validation by attempting to log in with an incorrect password and verifying the error message

Starting URL: https://the-internet.herokuapp.com/login

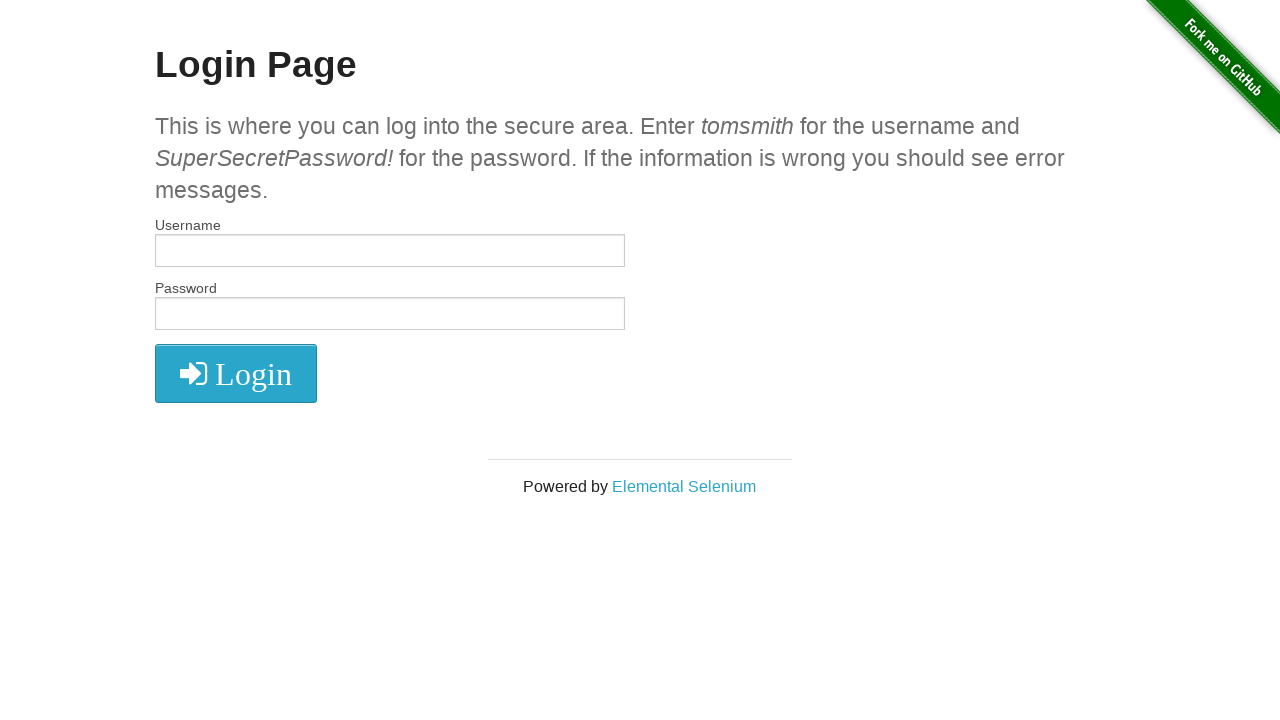

Filled username field with 'tomsmith' on #username
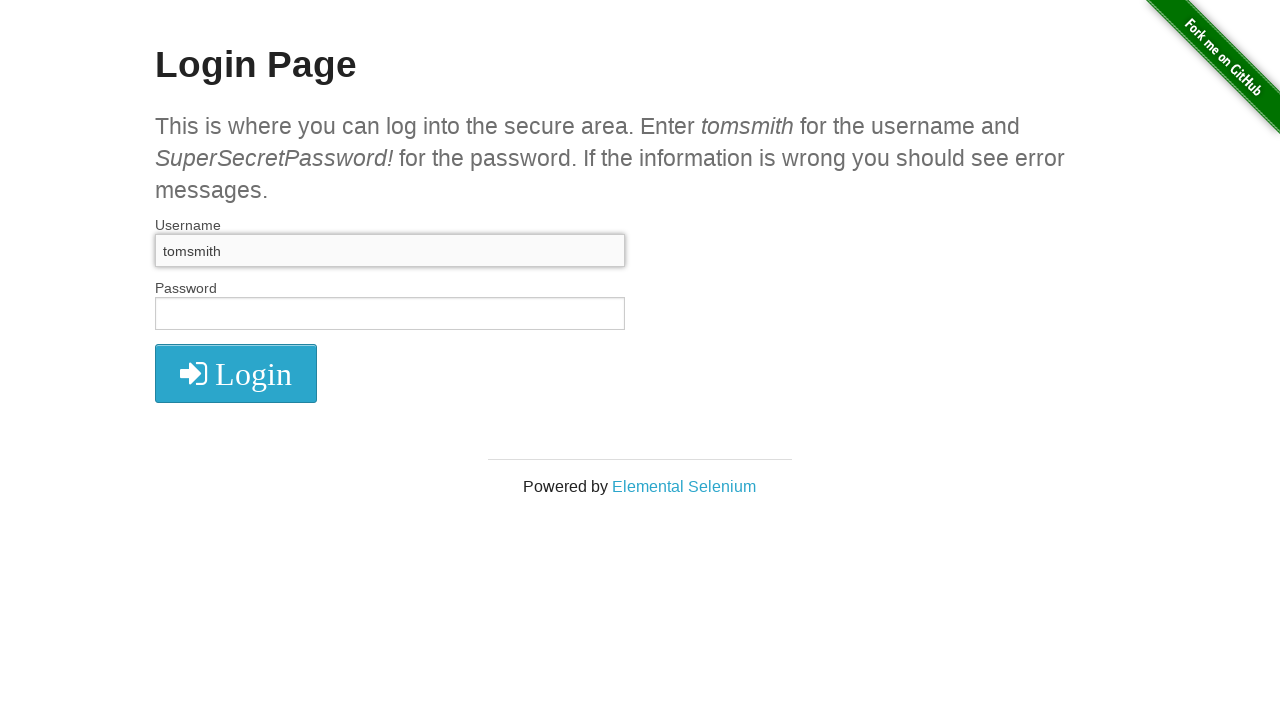

Filled password field with incorrect password 'SuperSecretPassword' on #password
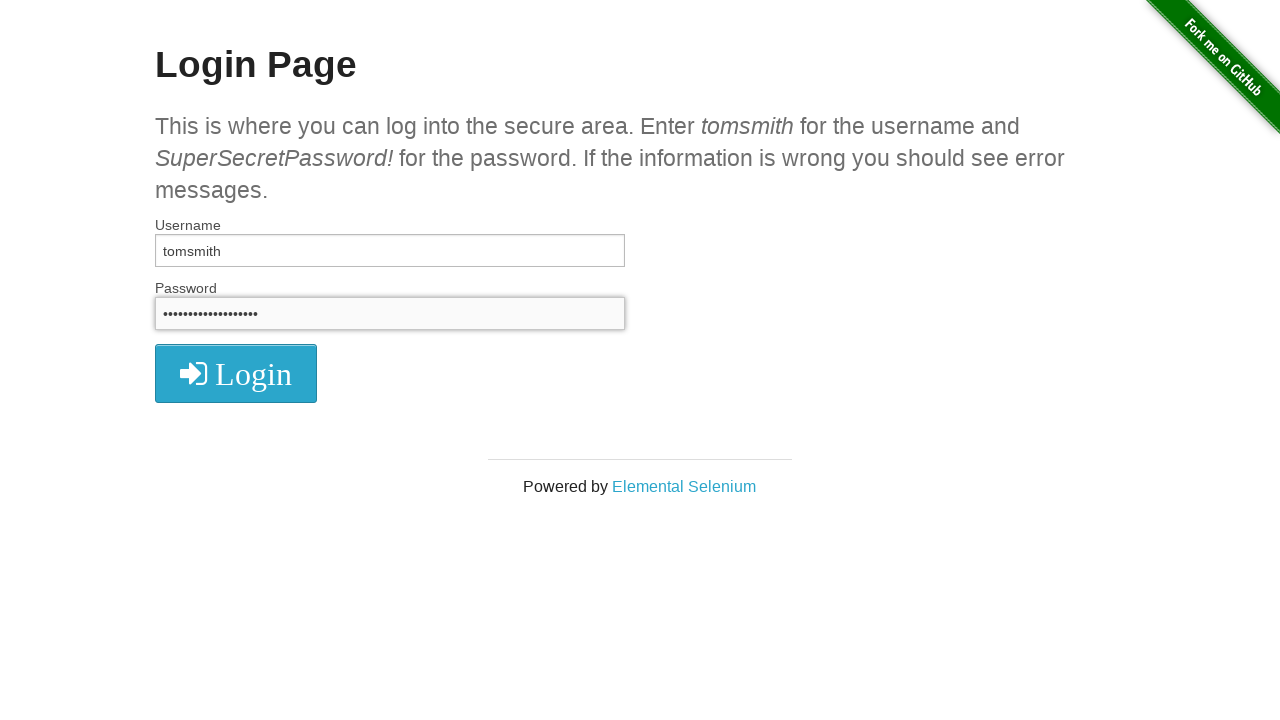

Clicked the login button at (236, 373) on .radius
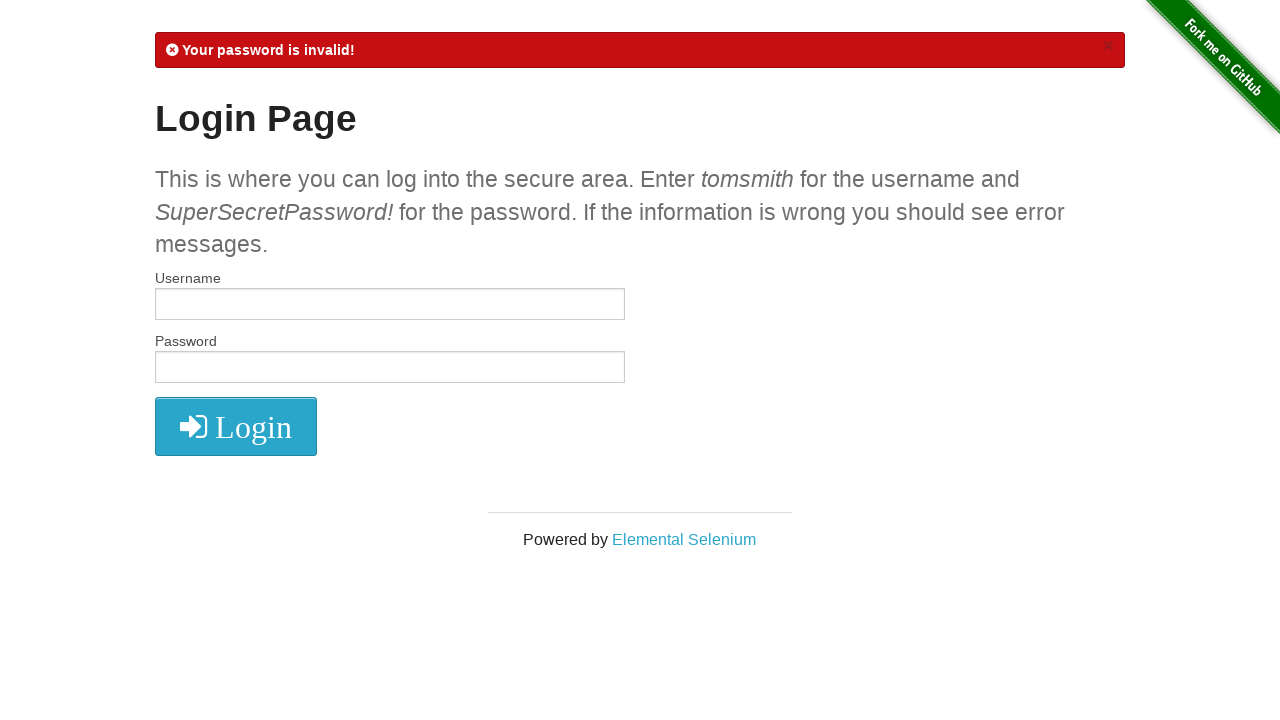

Located error message element
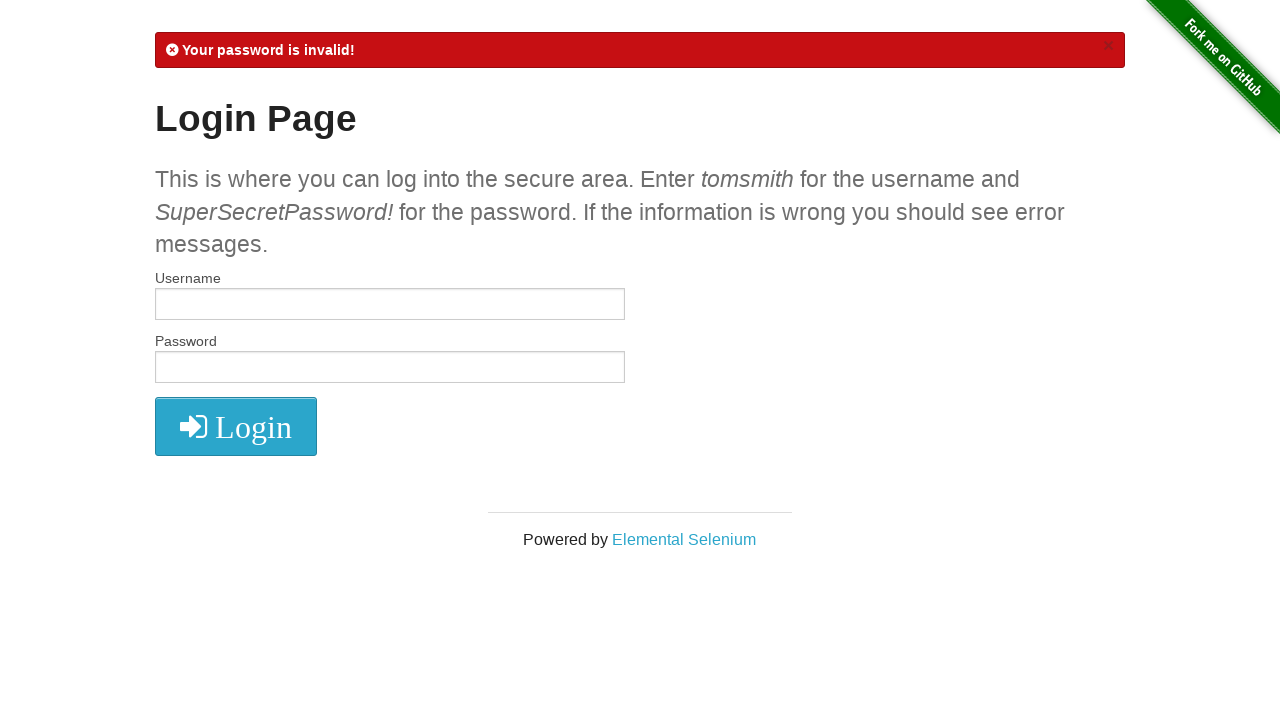

Verified error message 'Your password is invalid!' appears
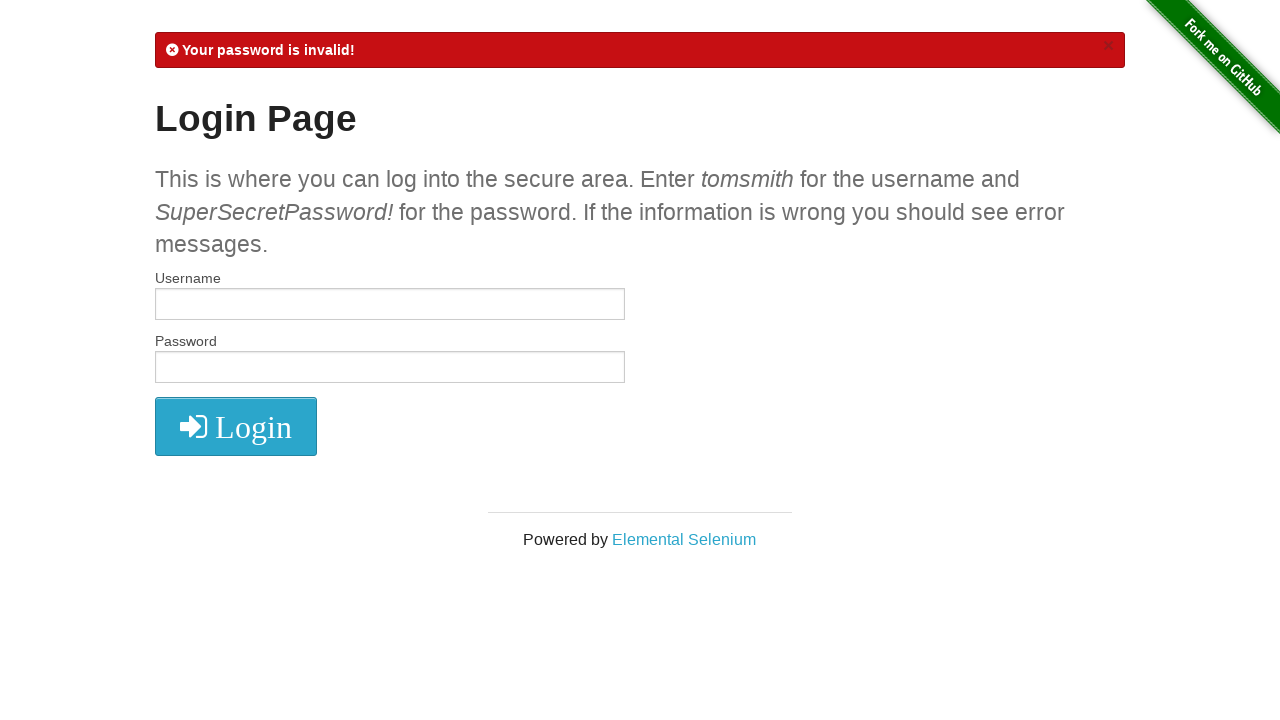

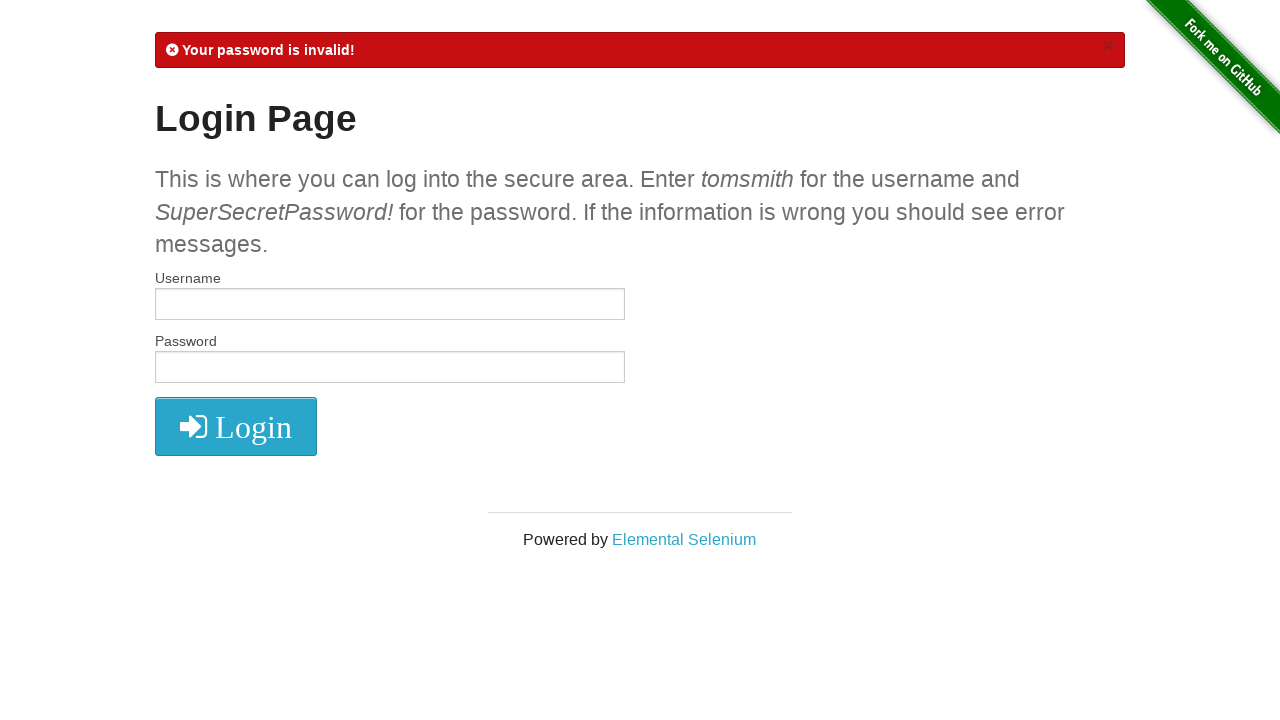